Solves a math problem on the page by calculating a formula based on a value from the page, then fills in the answer and submits the form with checkbox and radio button selections

Starting URL: https://suninjuly.github.io/math.html

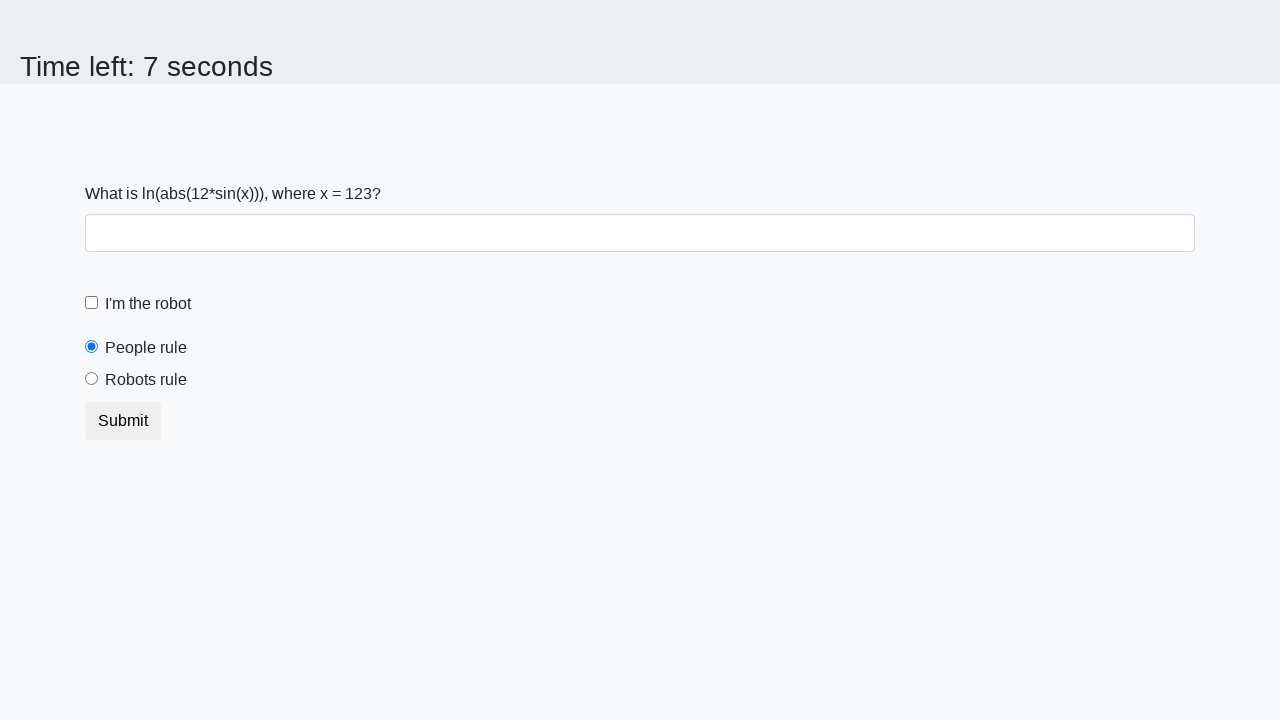

Located the input value element
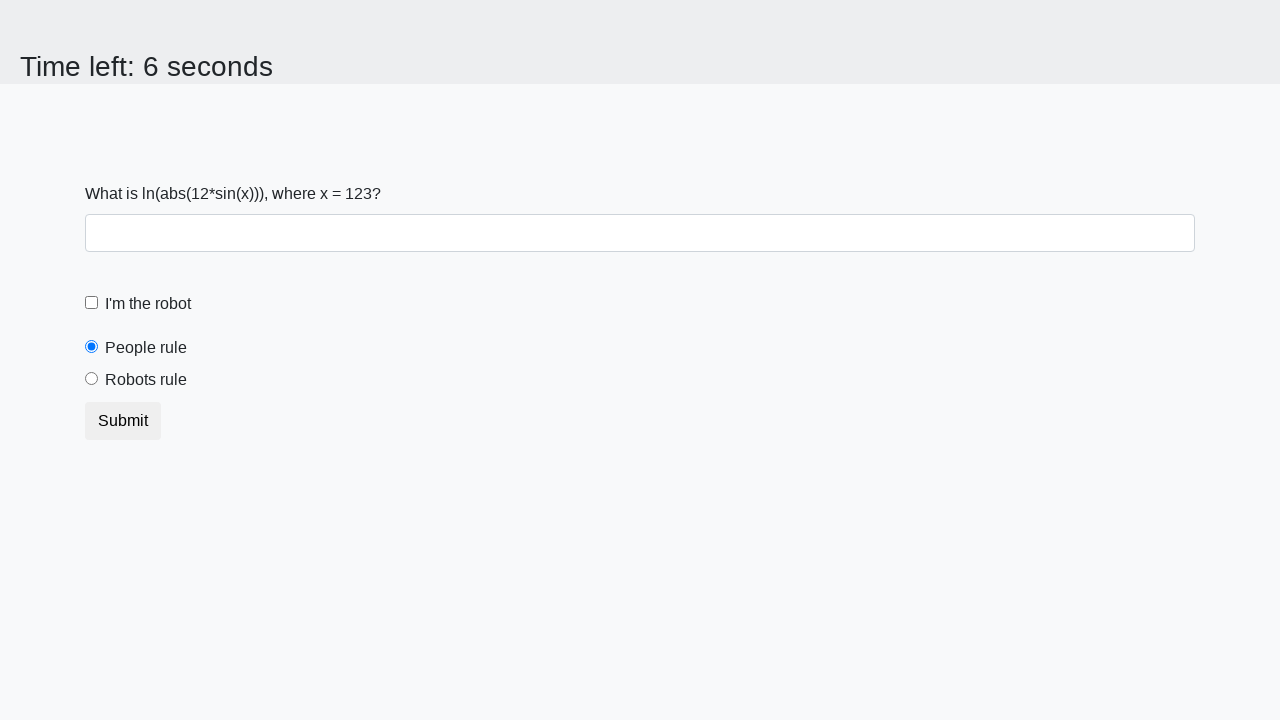

Retrieved x value from page: 123
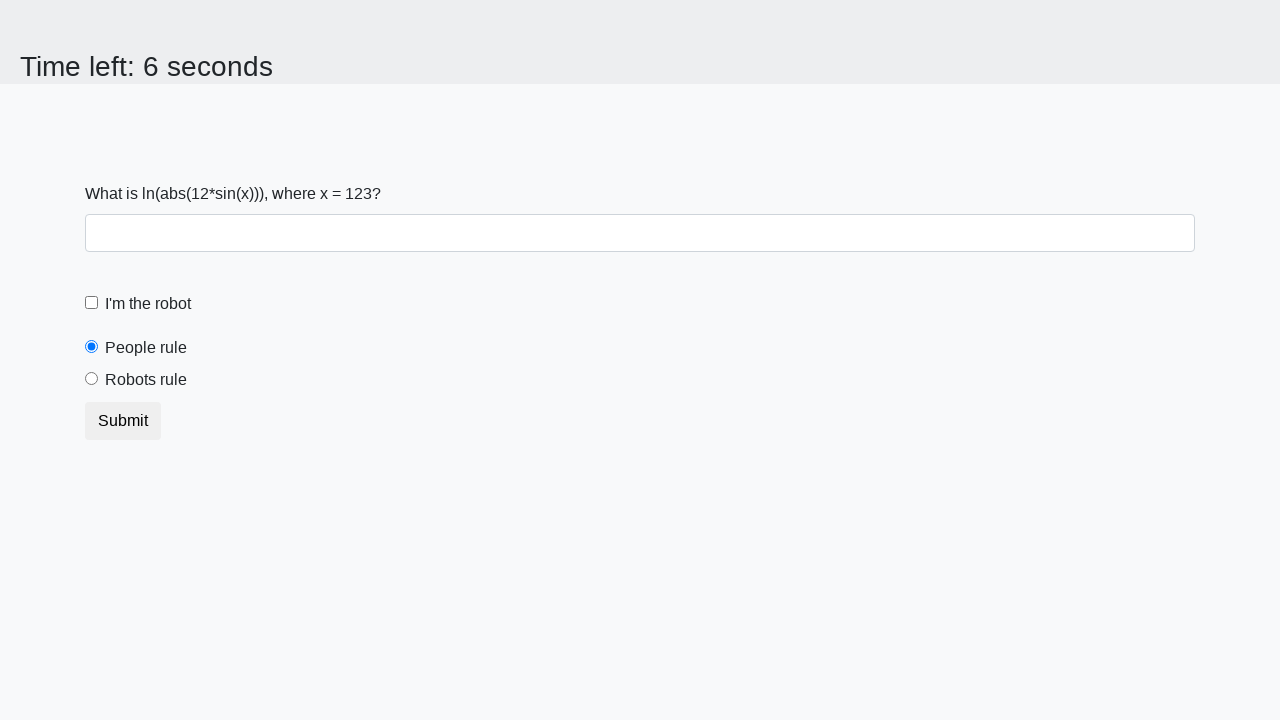

Calculated formula result: 1.7081680354285926
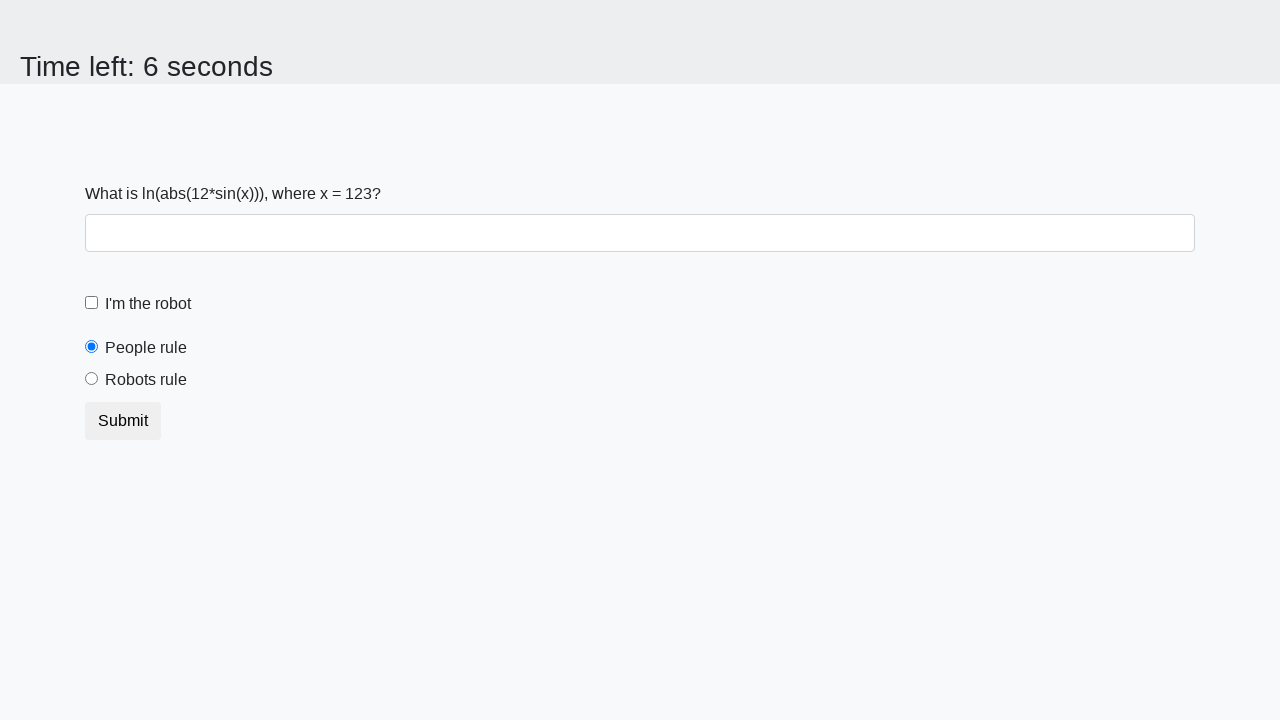

Filled answer field with calculated value: 1.7081680354285926 on #answer
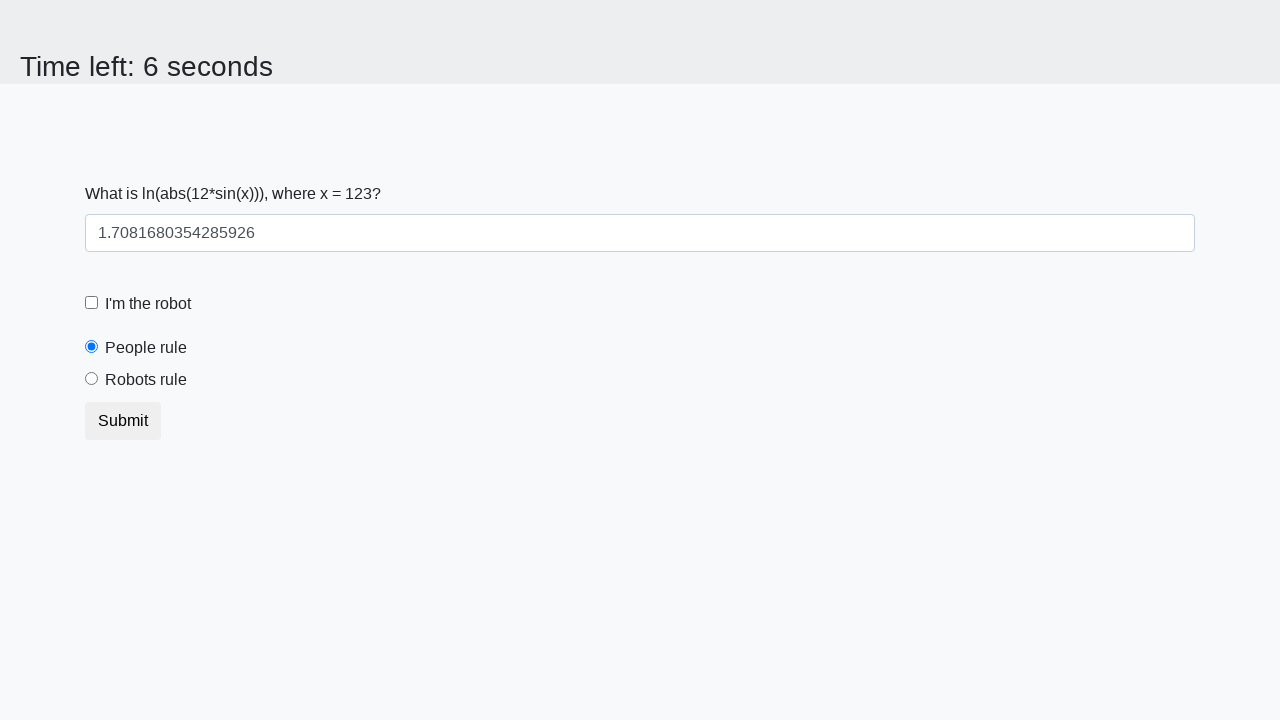

Checked the robot checkbox at (92, 303) on #robotCheckbox
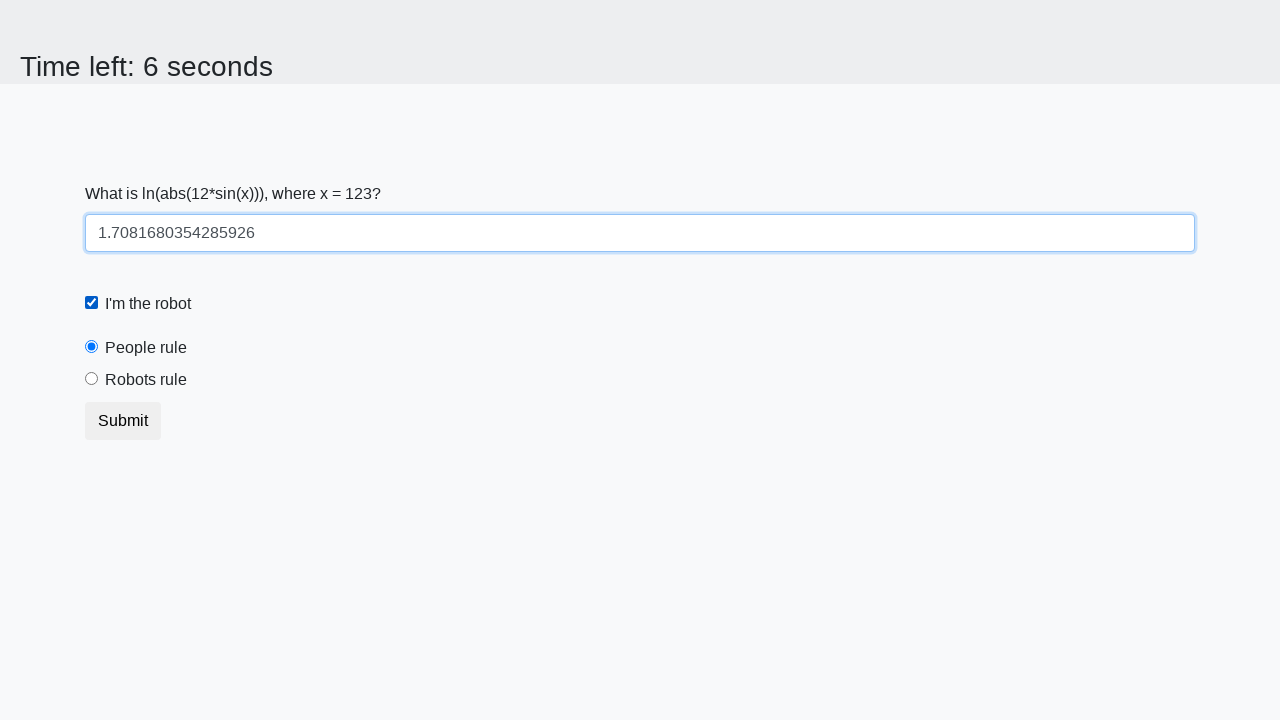

Selected the robots rule radio button at (92, 379) on #robotsRule
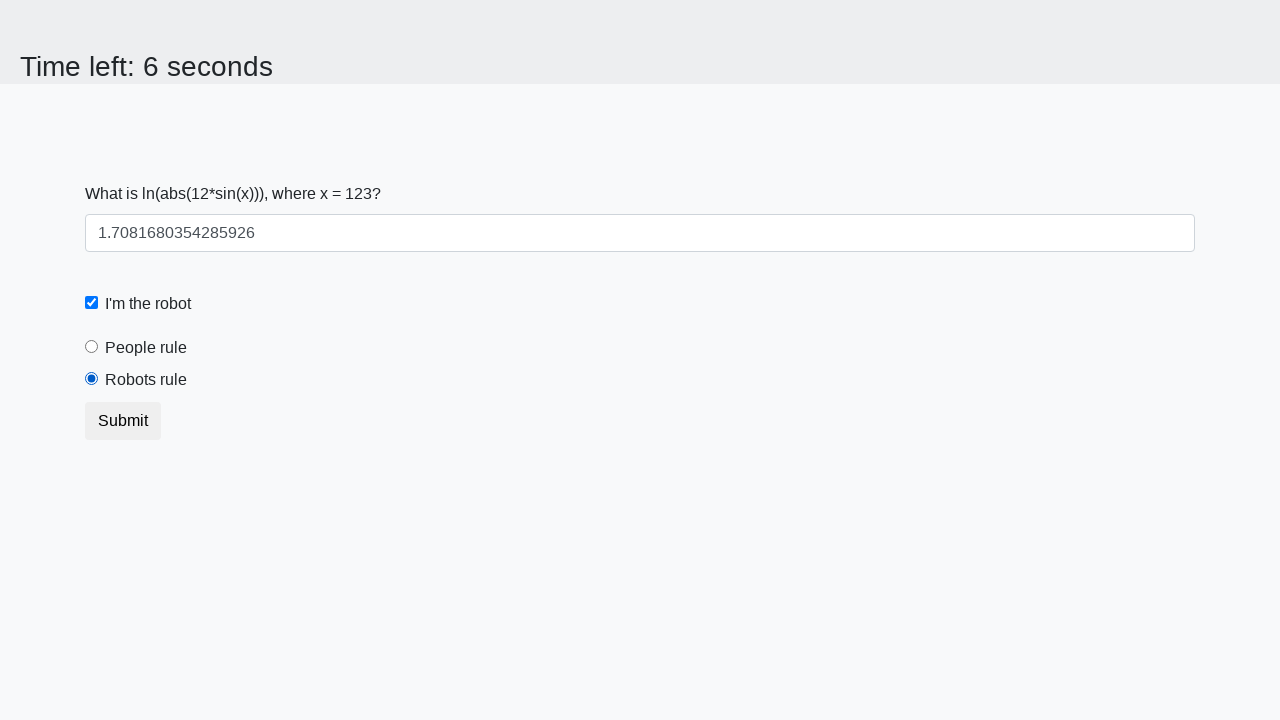

Clicked the submit button at (123, 421) on button.btn
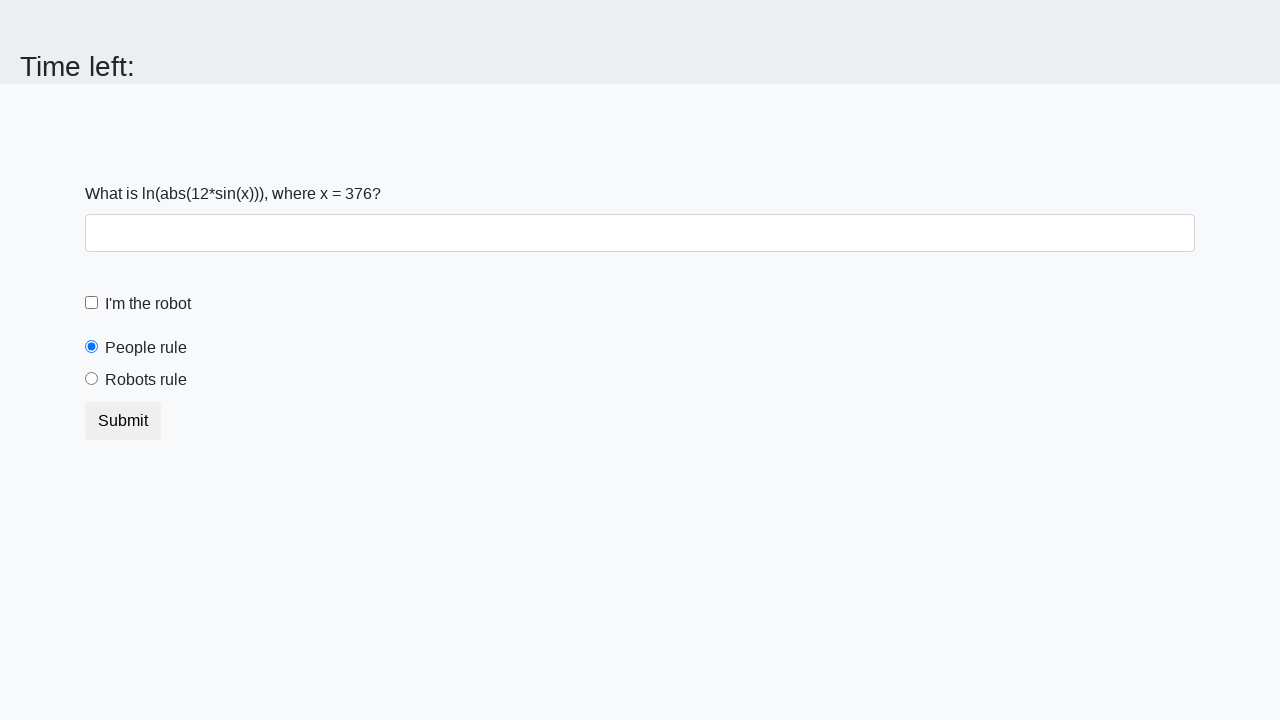

Waited for page to process submission
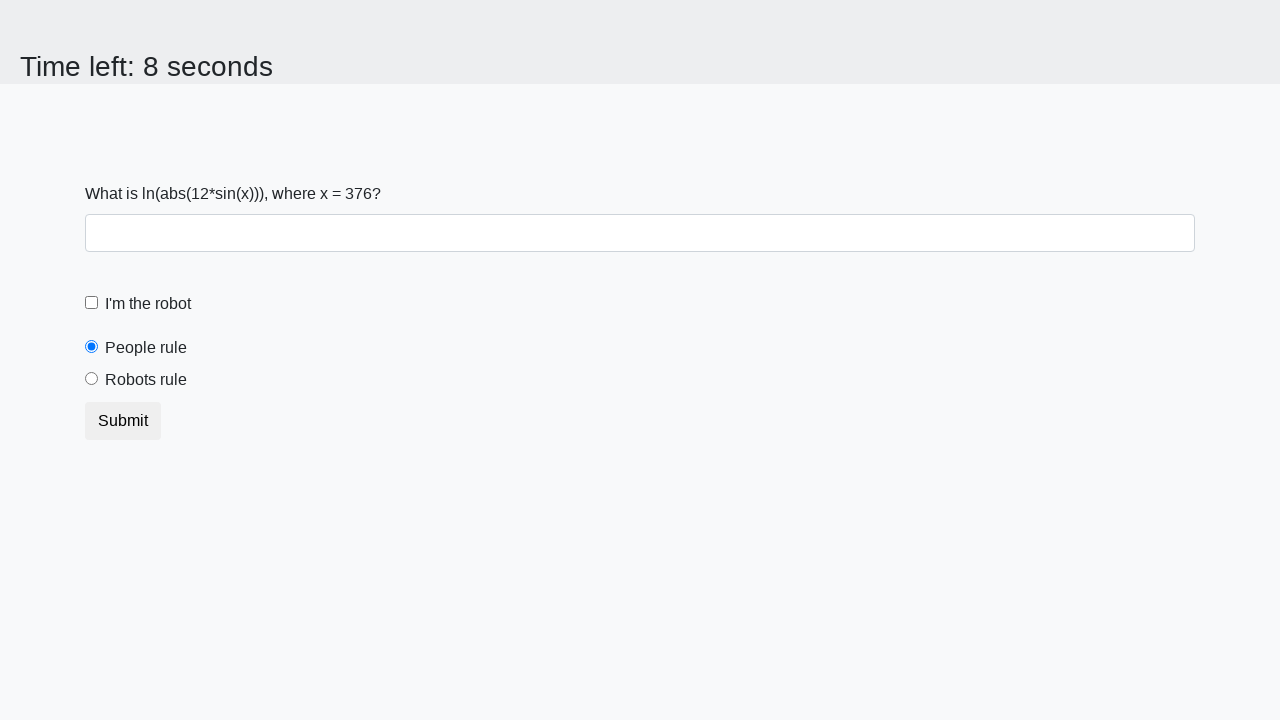

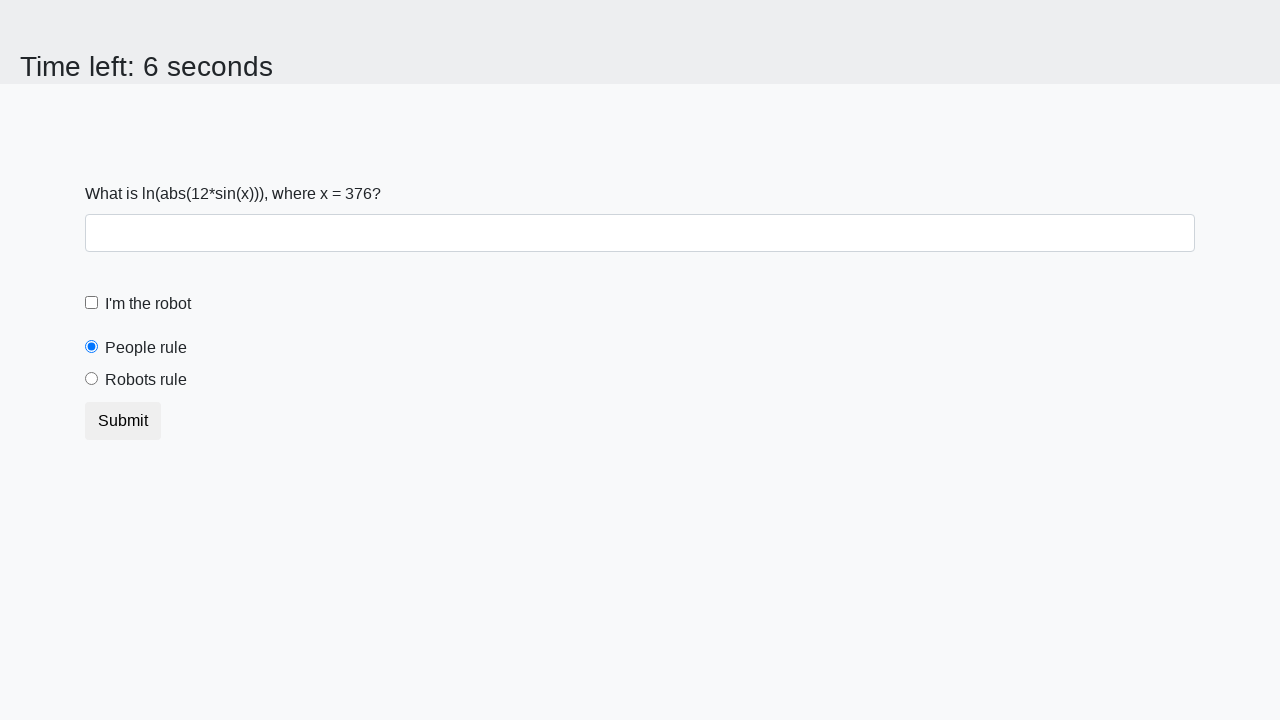